Tests completing a web form with personal details including name, job title, radio button, checkbox, and dropdown selection, then submits the form

Starting URL: https://formy-project.herokuapp.com/

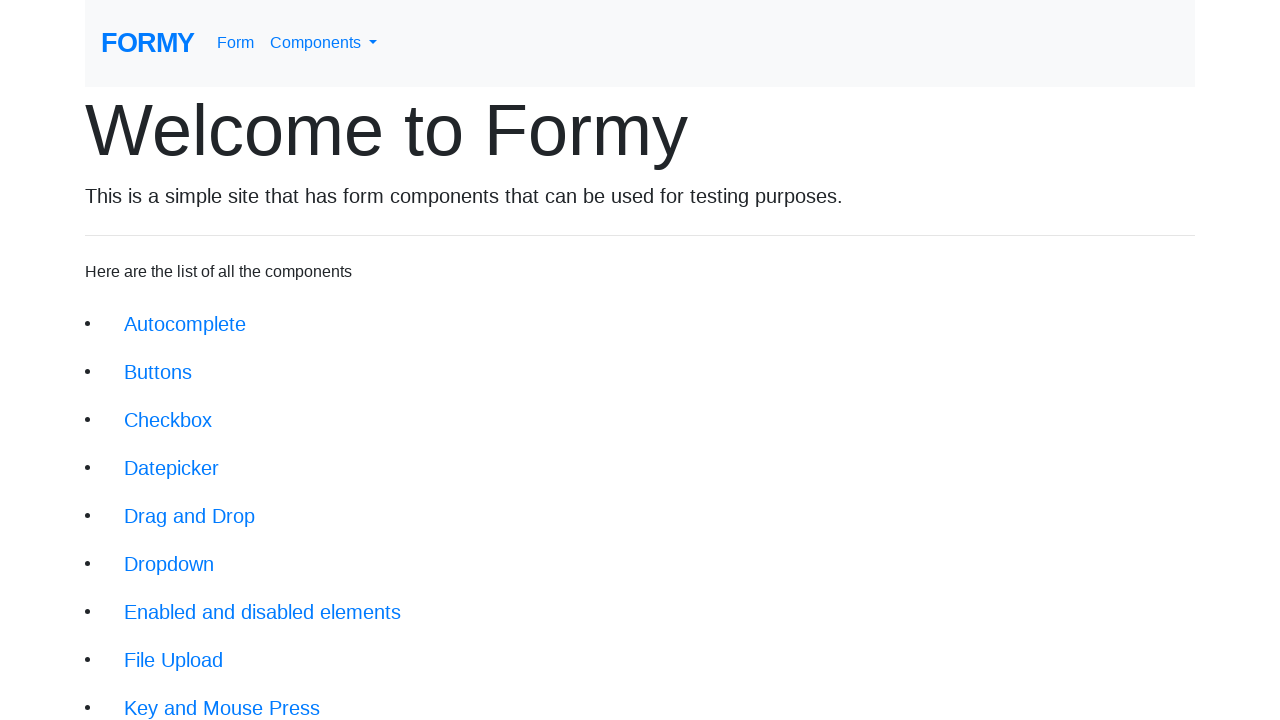

Clicked link to navigate to form page at (236, 43) on a[href='/form']
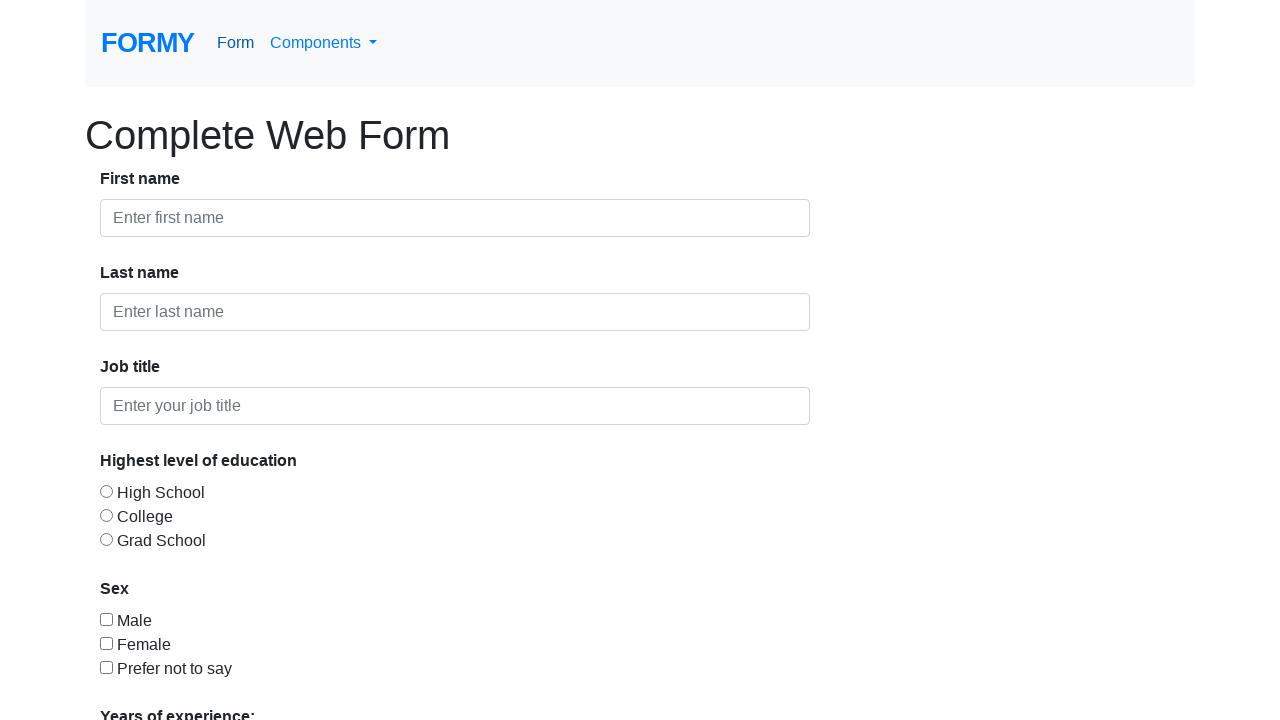

Filled first name field with 'John' on #first-name
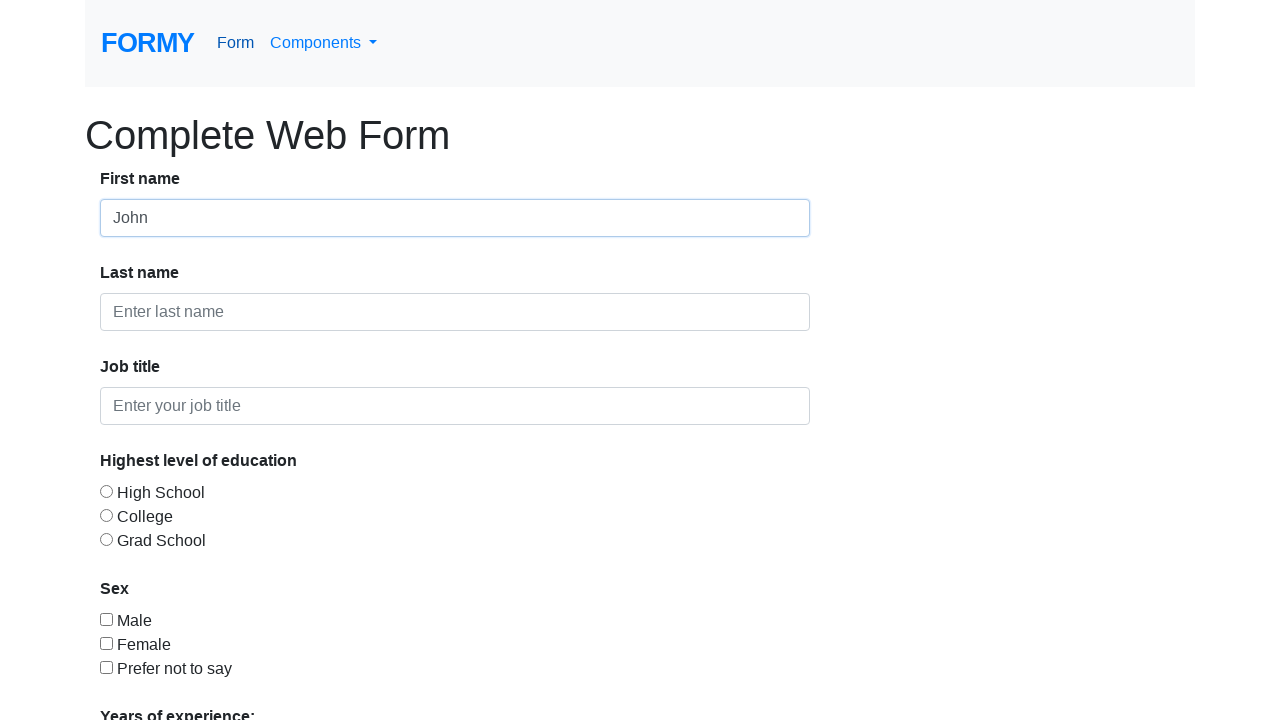

Filled last name field with 'Doe' on #last-name
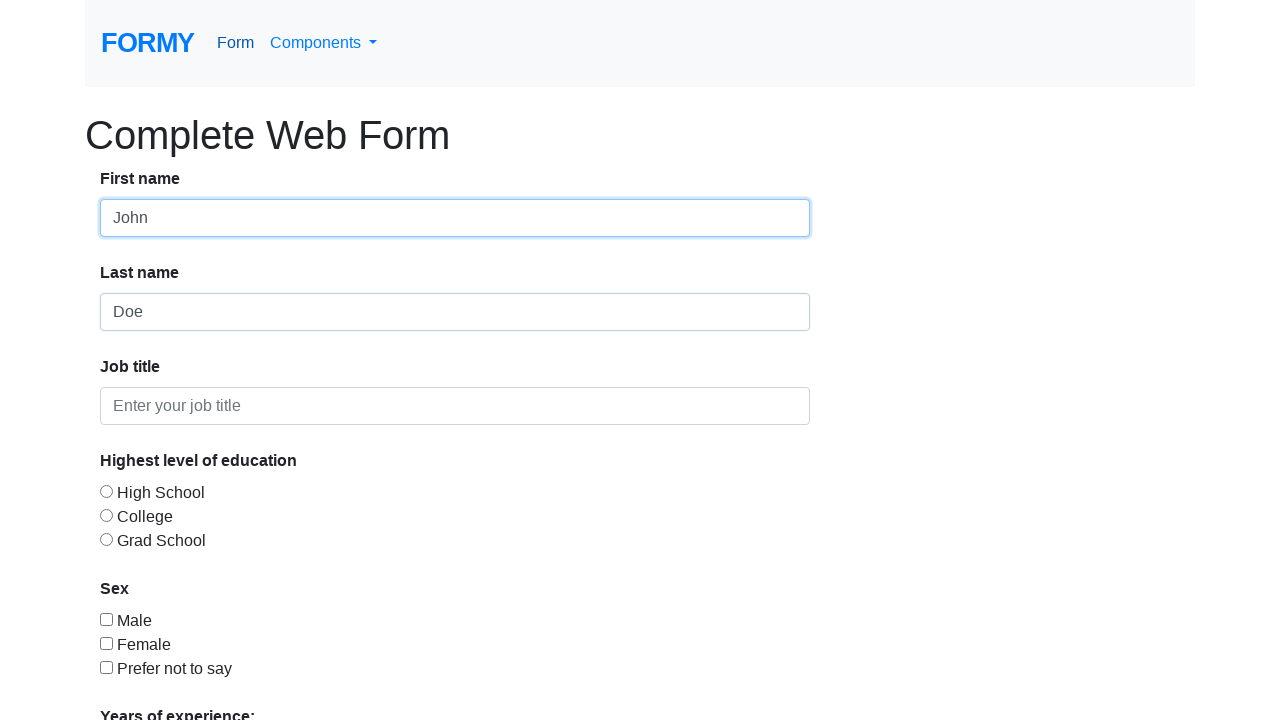

Filled job title field with 'Unemployed' on #job-title
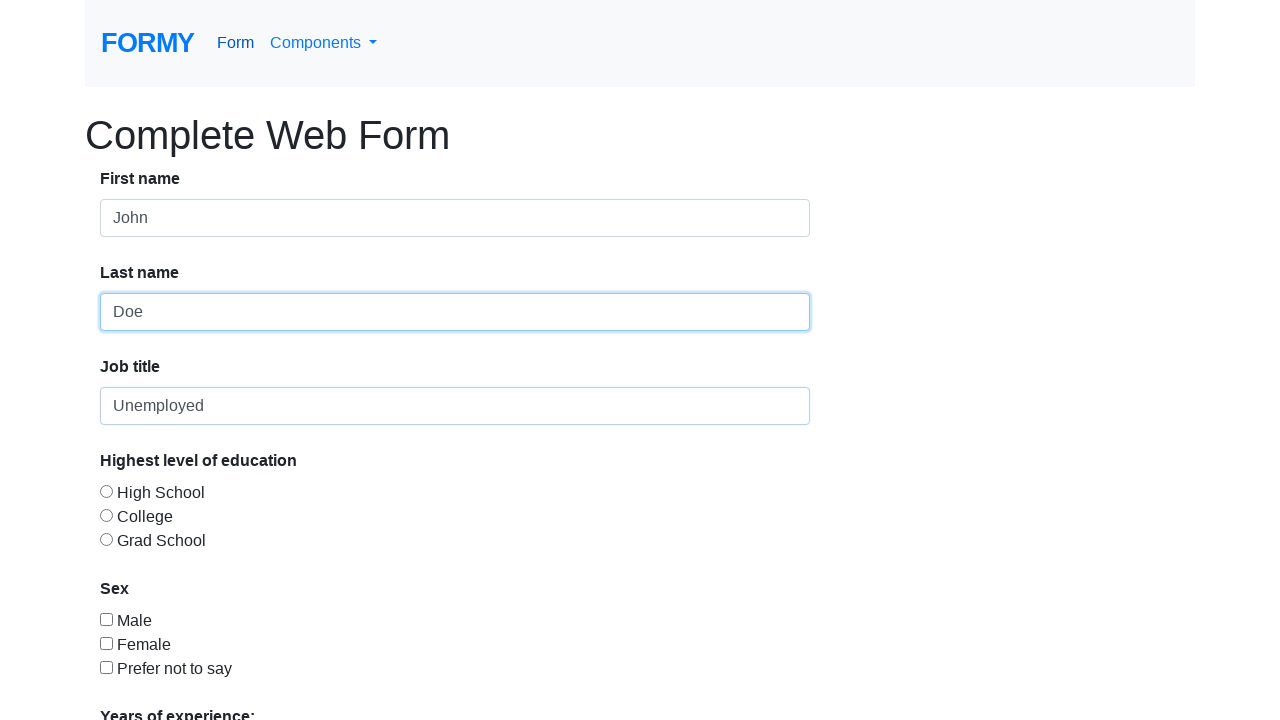

Selected High School radio button at (106, 539) on #radio-button-3
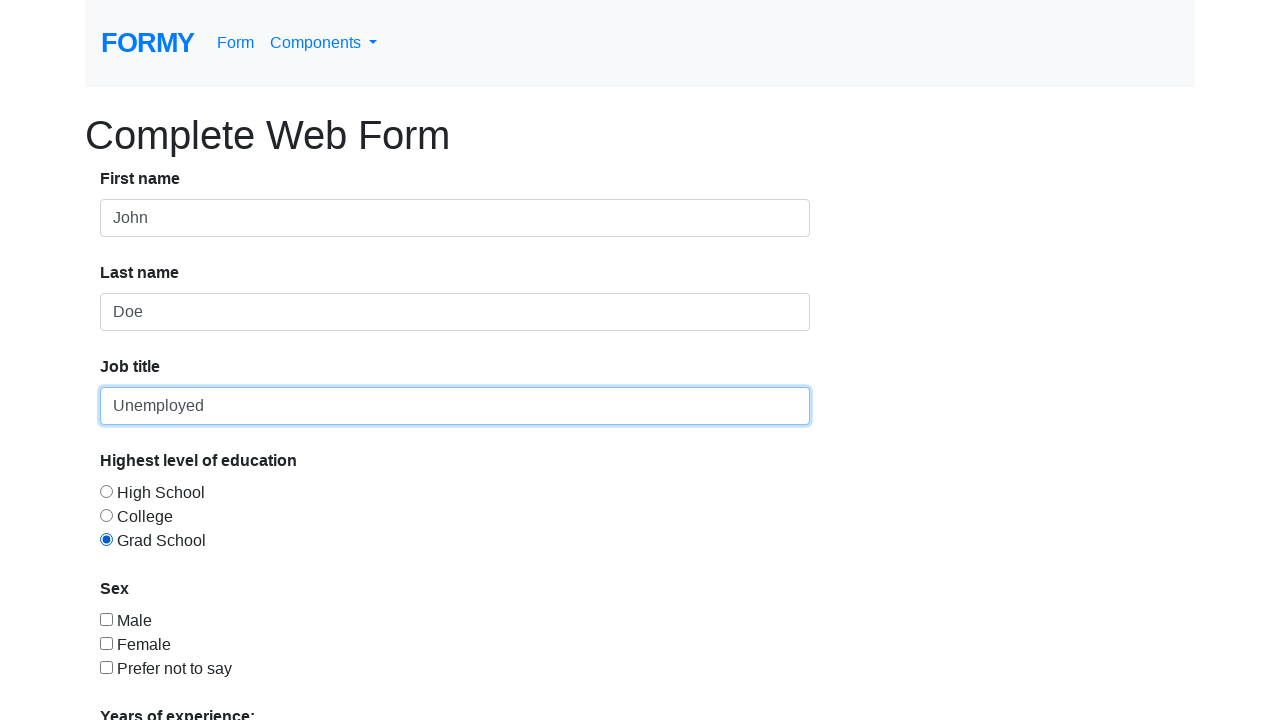

Checked checkbox option at (106, 667) on #checkbox-3
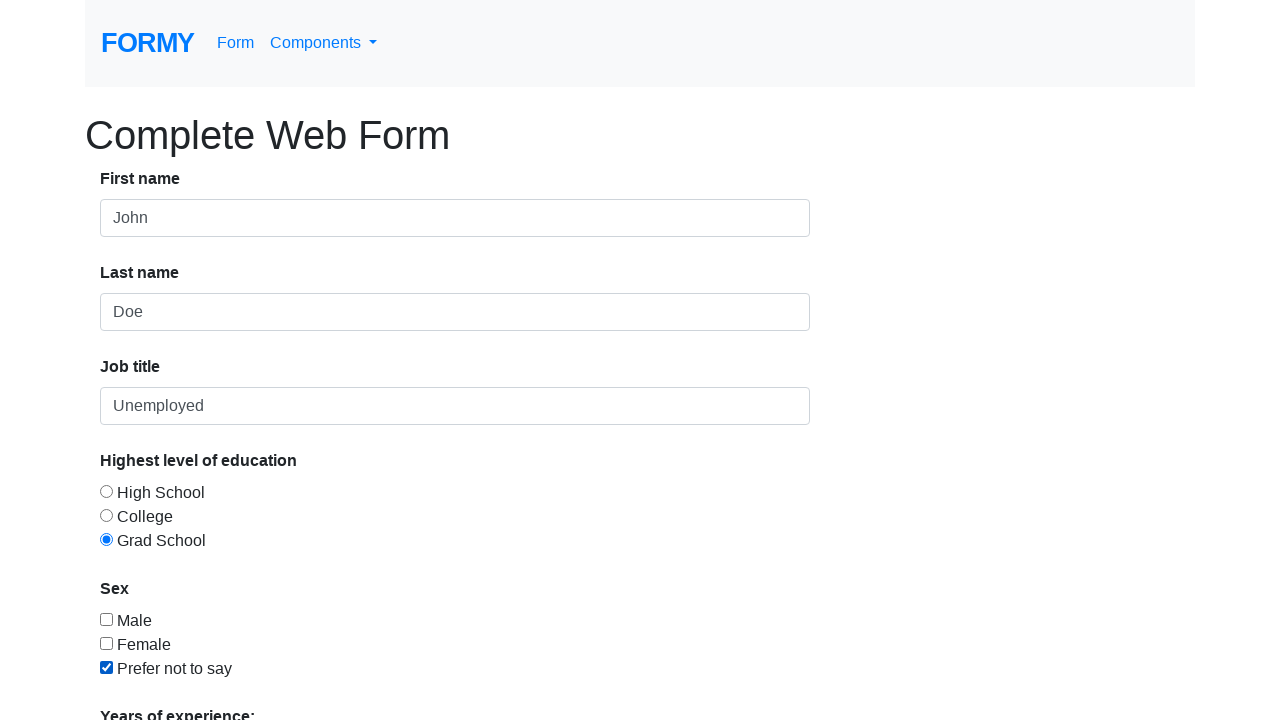

Selected option from dropdown menu on #select-menu
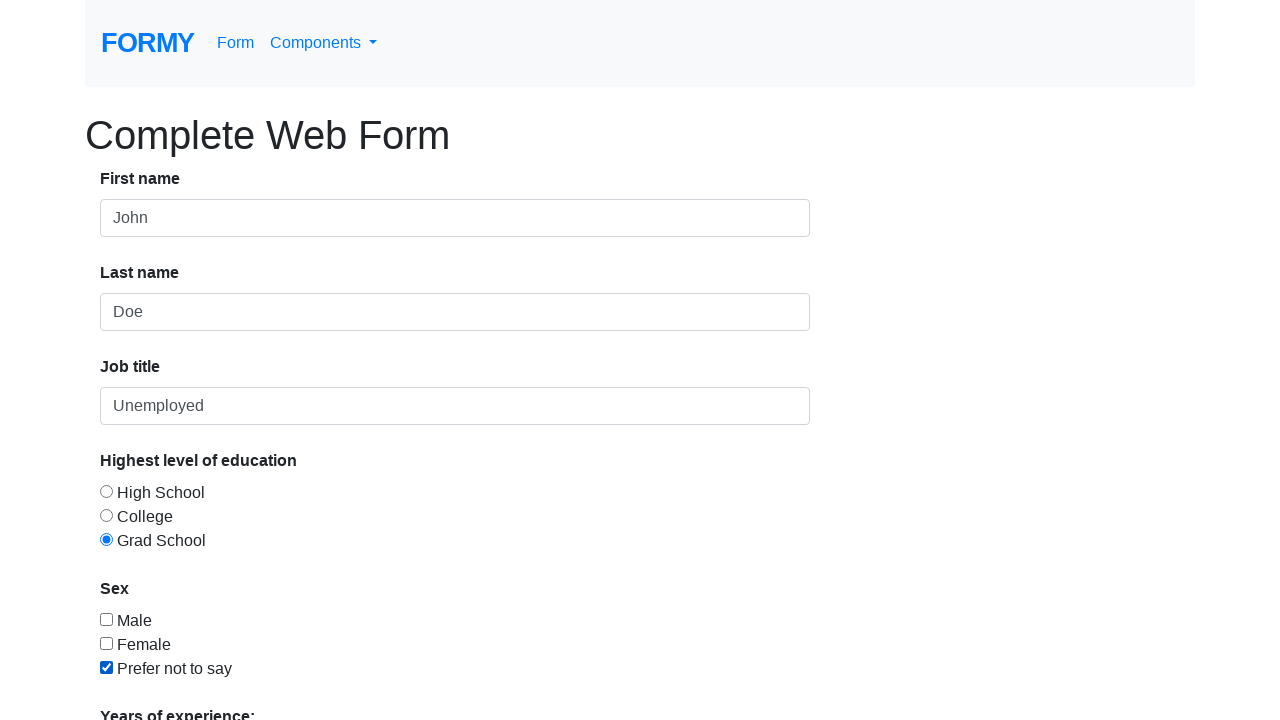

Clicked link to submit form and navigate to thanks page at (148, 680) on a[href='/thanks']
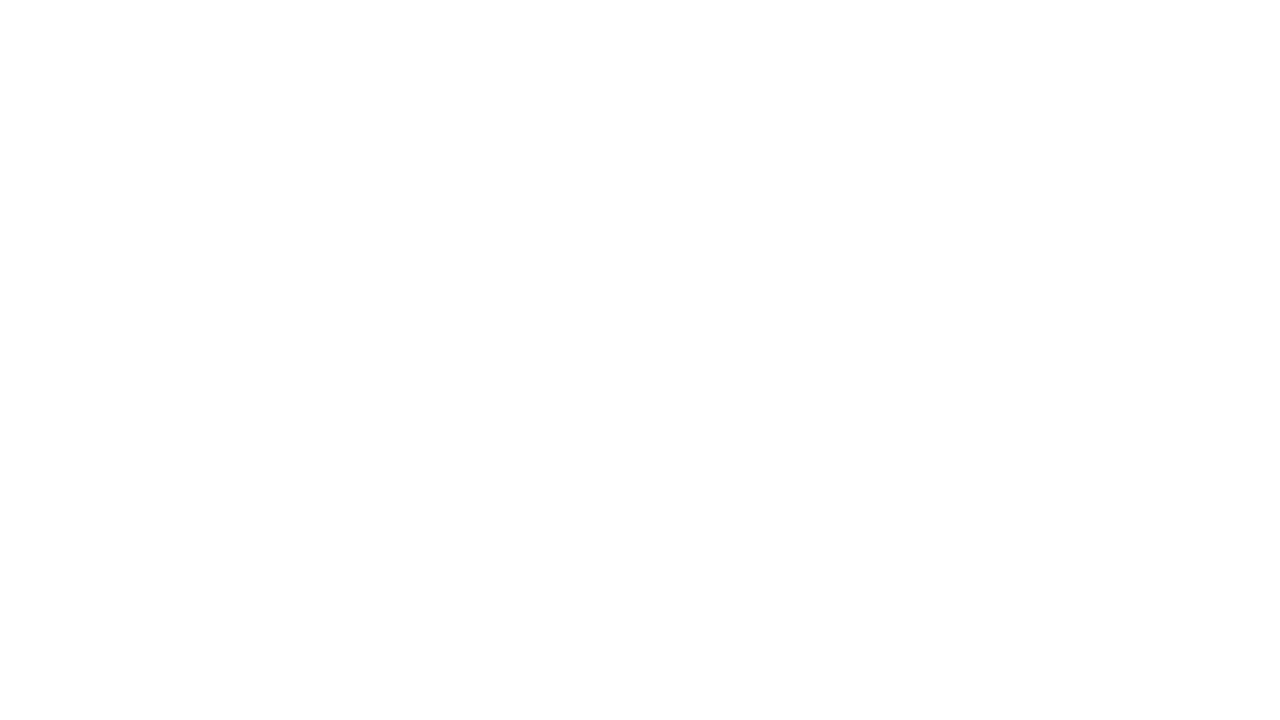

Success alert message appeared confirming form submission
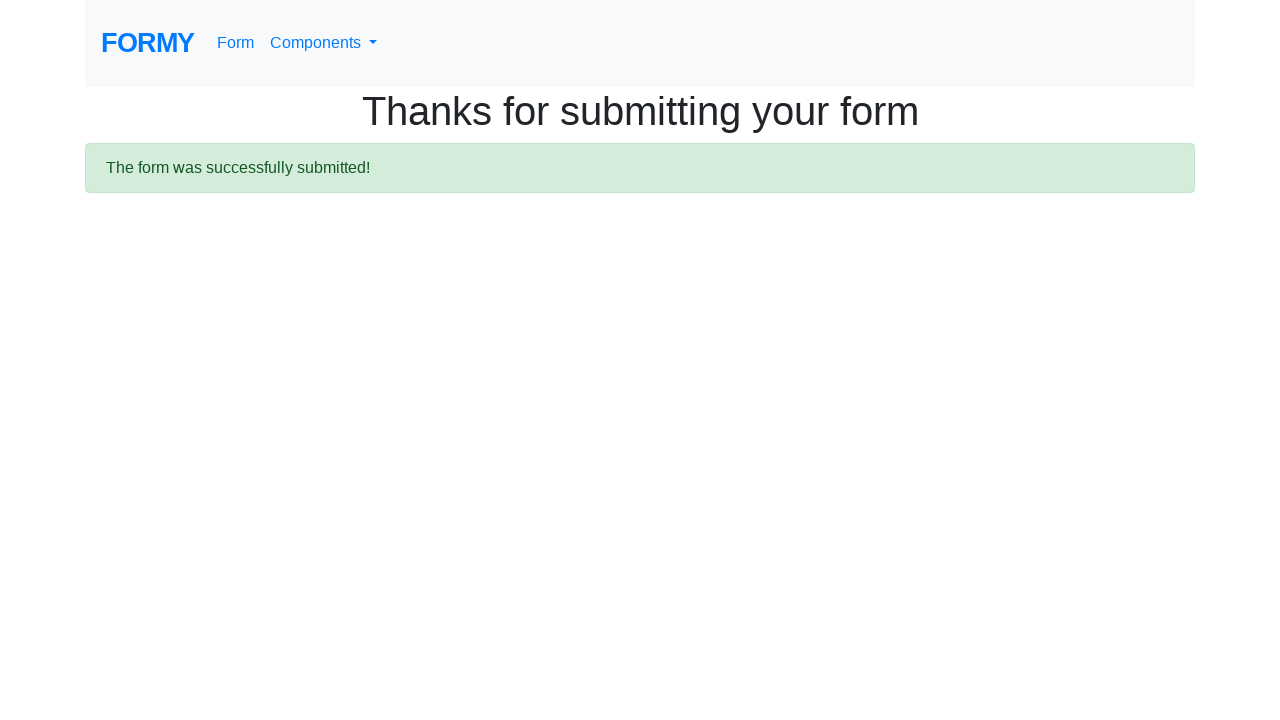

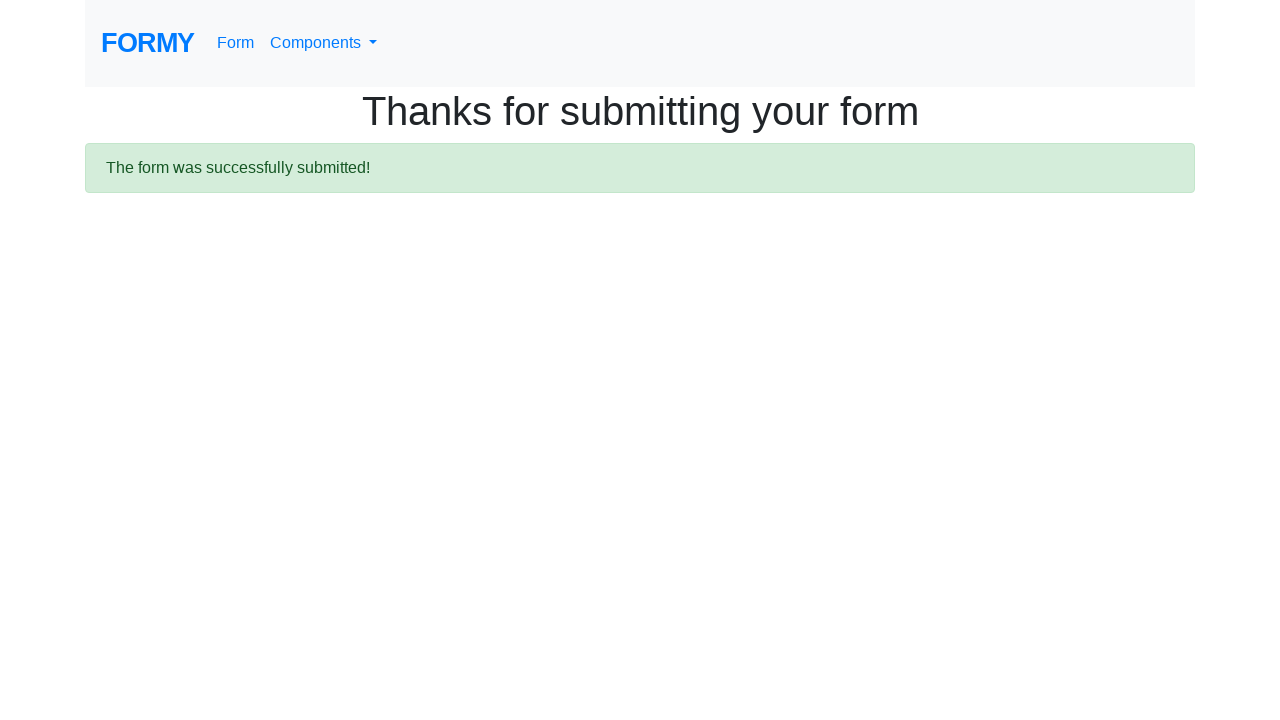